Tests a student table filtering functionality by selecting a filter criteria, searching for a class "A4", verifying results, then clearing the search to show all records

Starting URL: https://material.playwrightvn.com/021-import-export.html

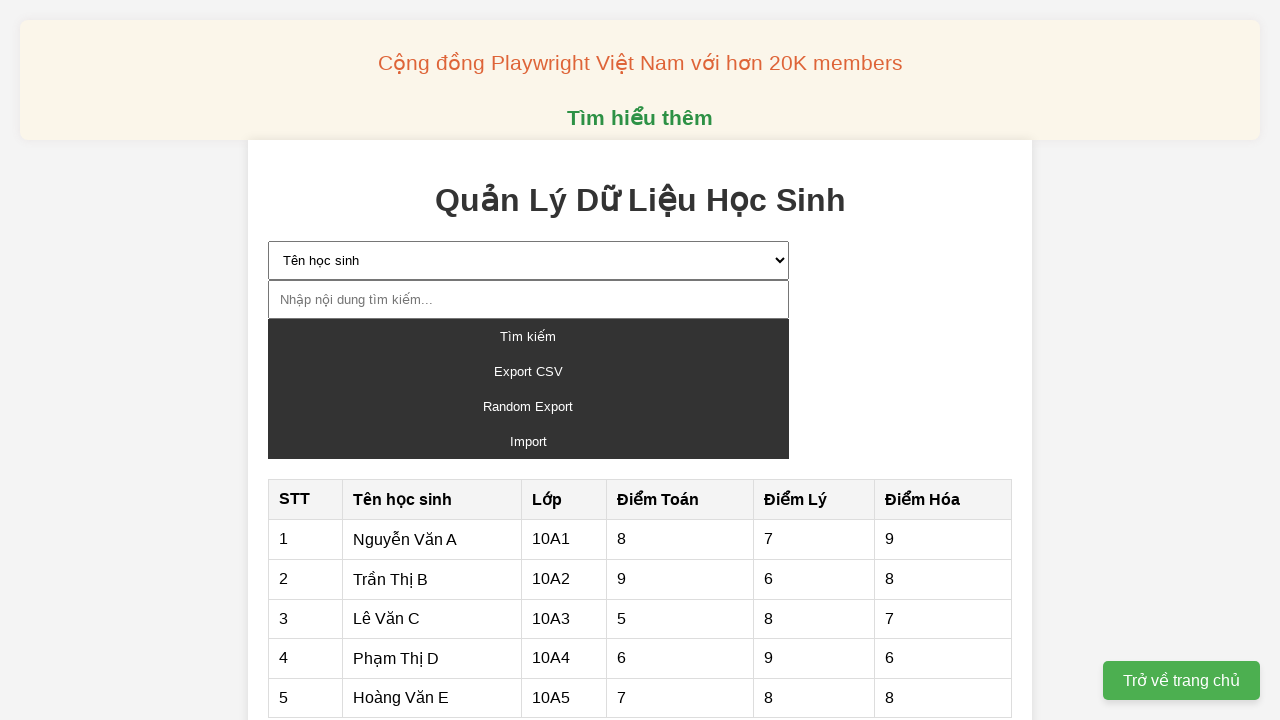

Selected 'lop' (class) filter criteria from dropdown on select#filterCriteria
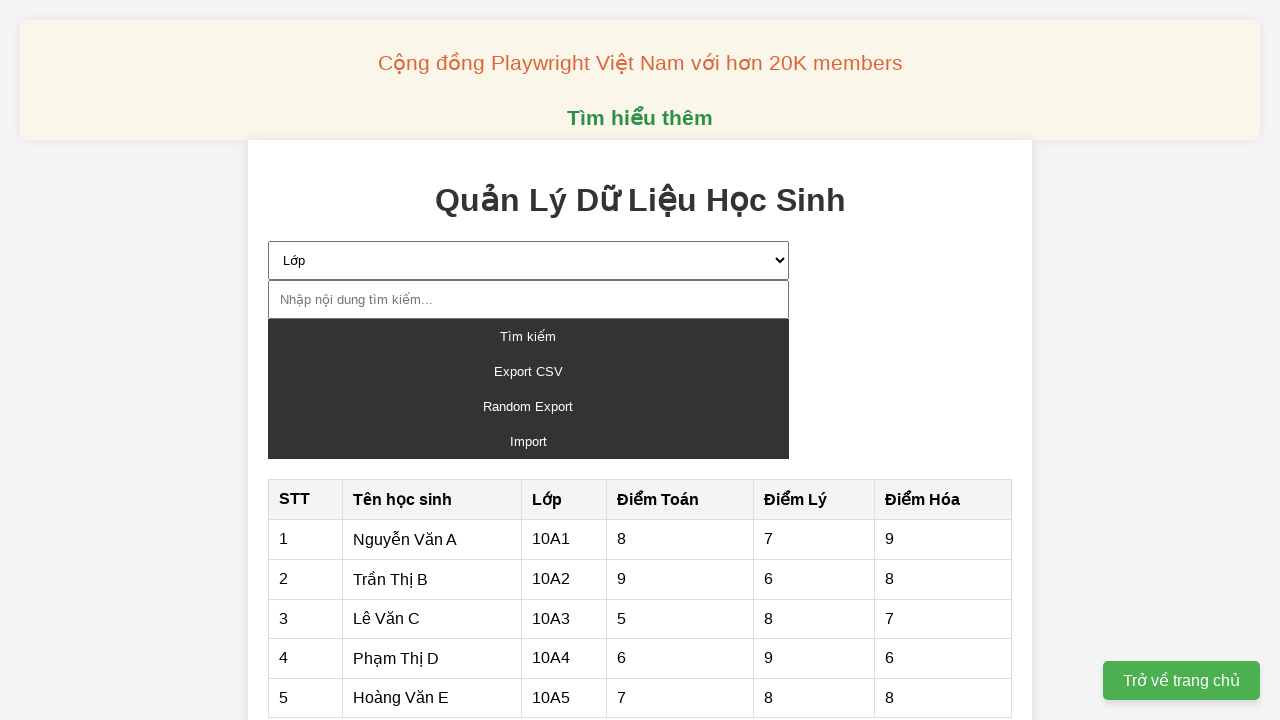

Filled search box with class name 'A4' on internal:attr=[placeholder="Nhập nội dung tìm kiếm..."i]
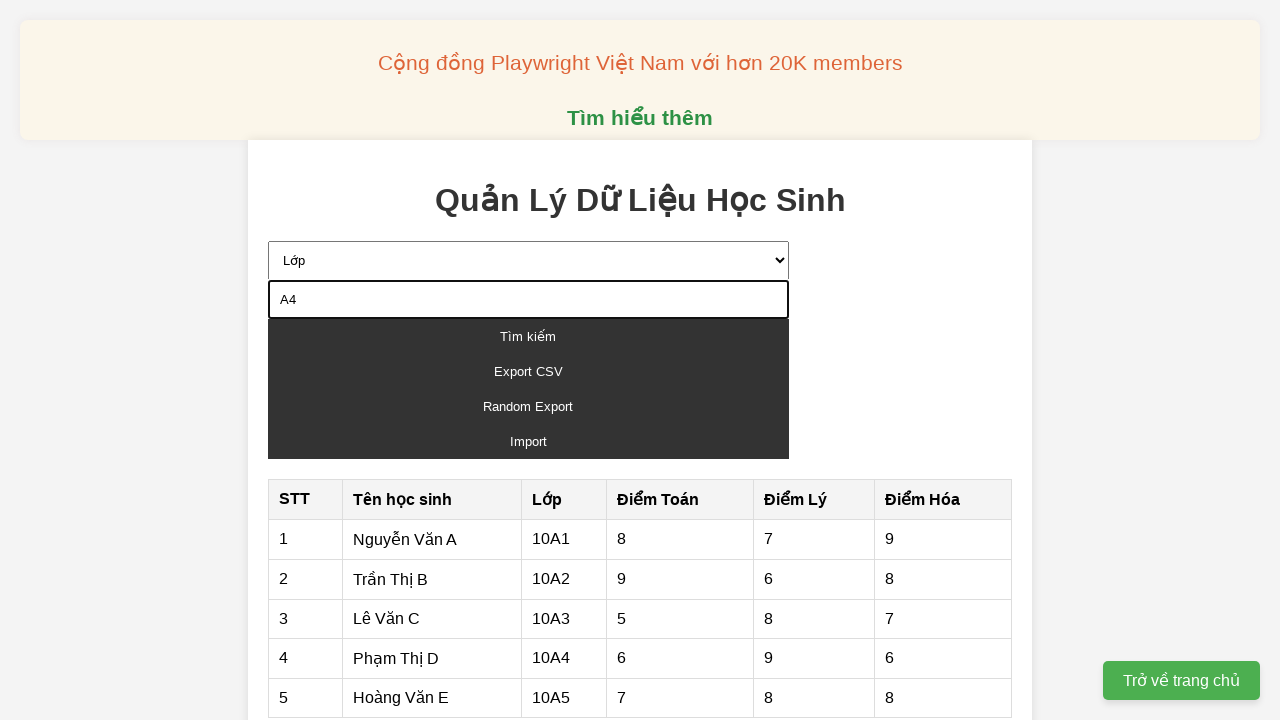

Clicked search button to filter by class 'A4' at (528, 336) on internal:role=button[name="Tìm kiếm"i]
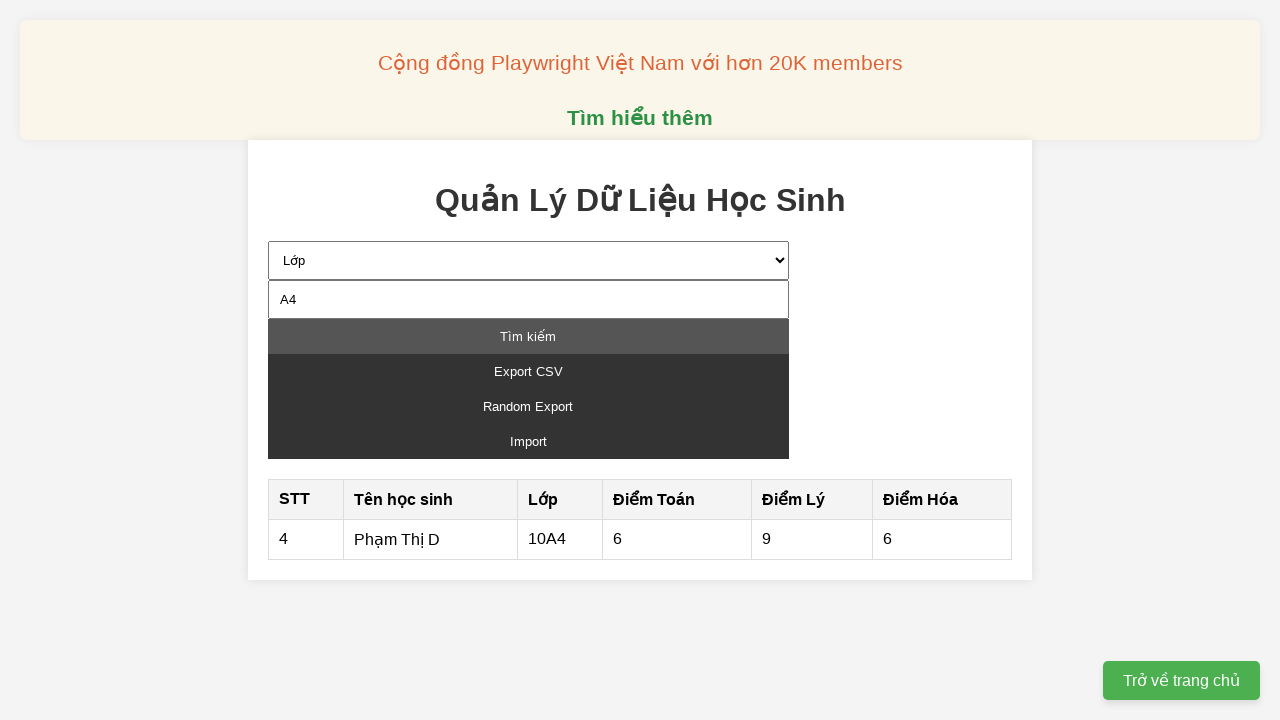

Filtered results loaded in student table
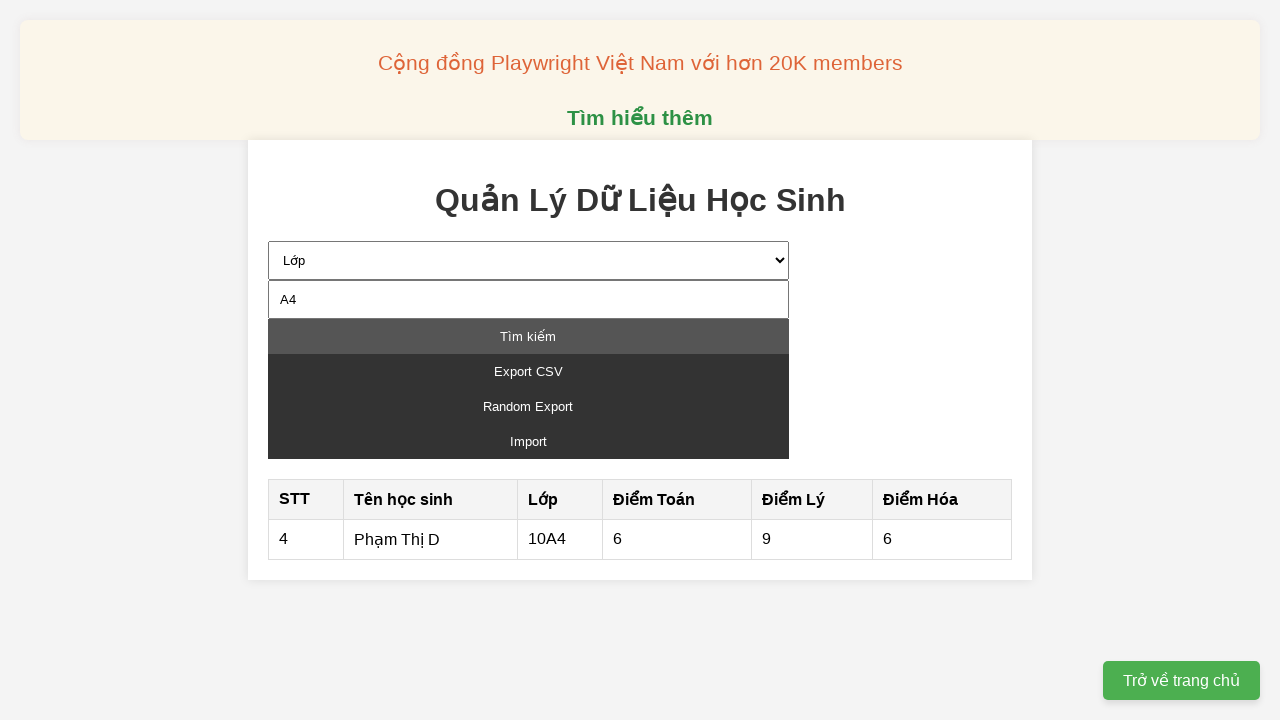

Cleared search field to reset filter on internal:attr=[placeholder="Nhập nội dung tìm kiếm..."i]
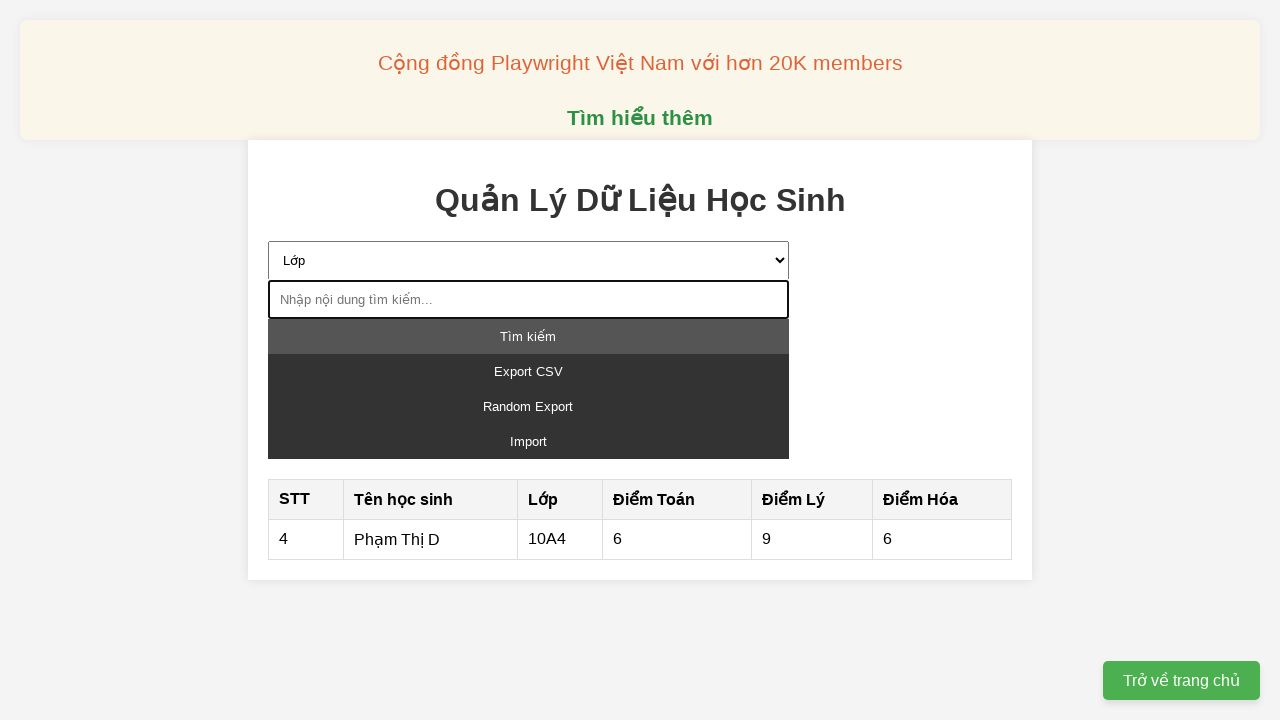

Clicked search button to show all student records at (528, 336) on internal:role=button[name="Tìm kiếm"i]
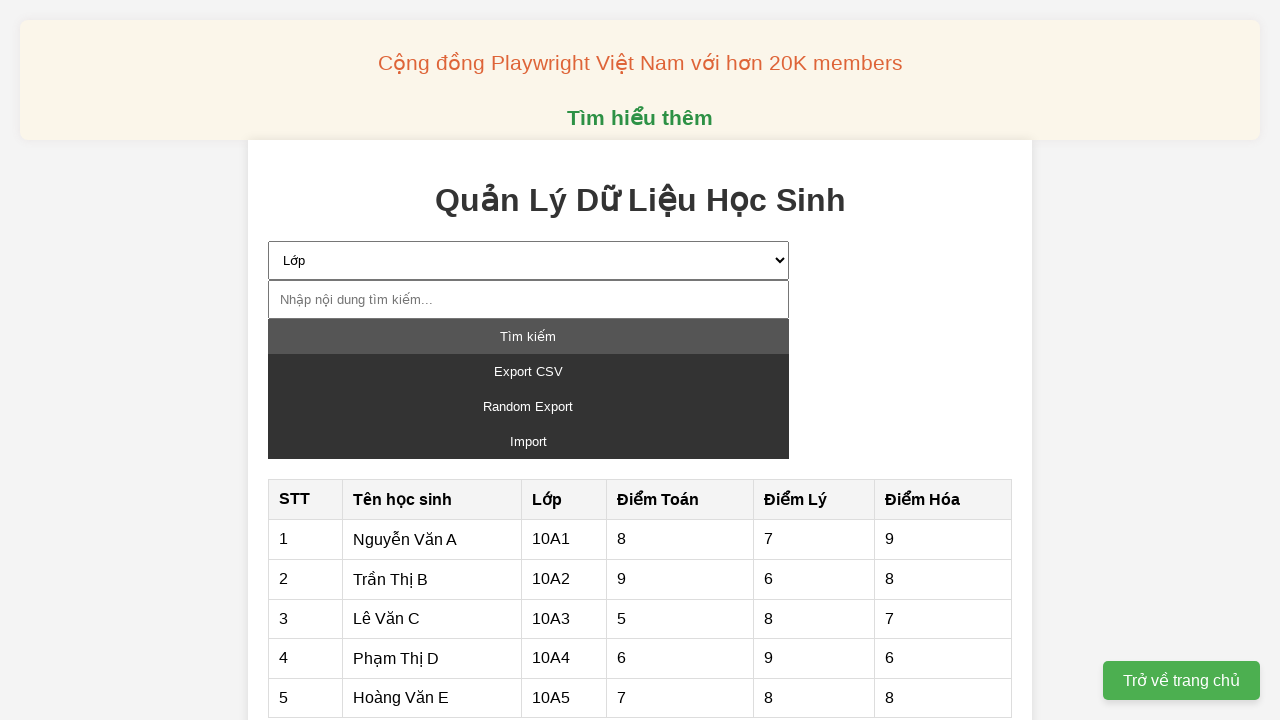

All student records loaded in table
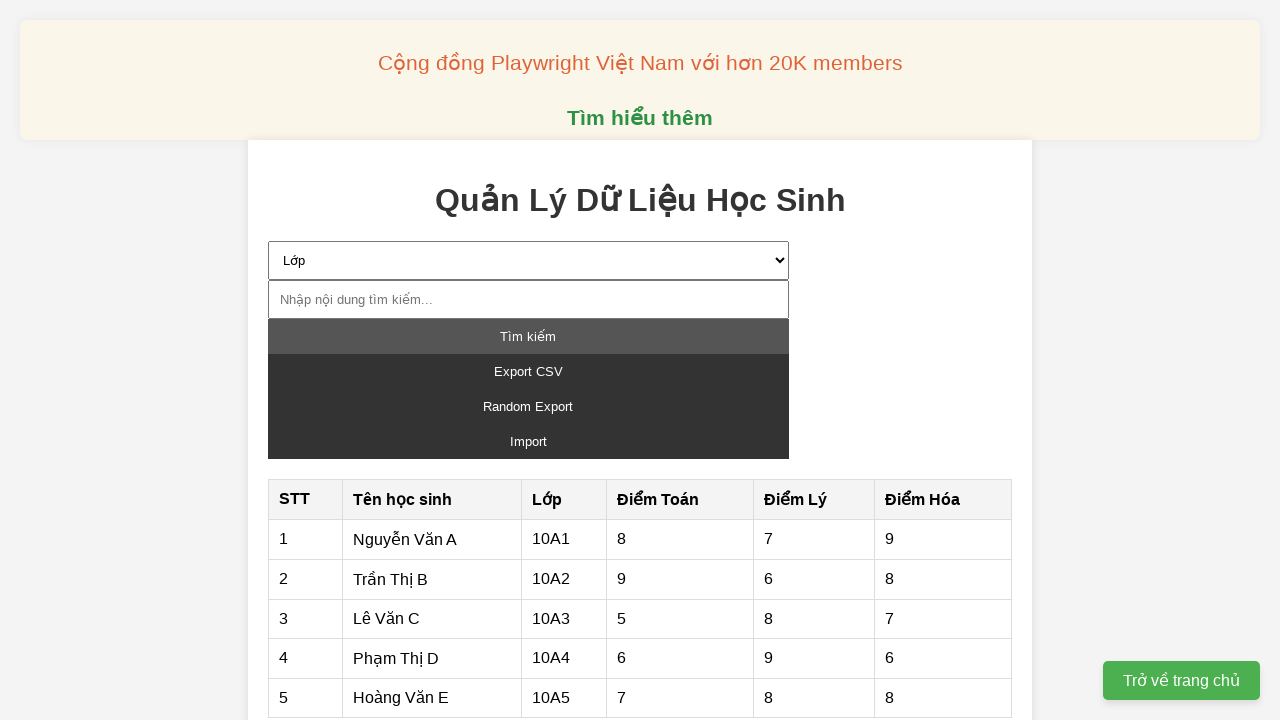

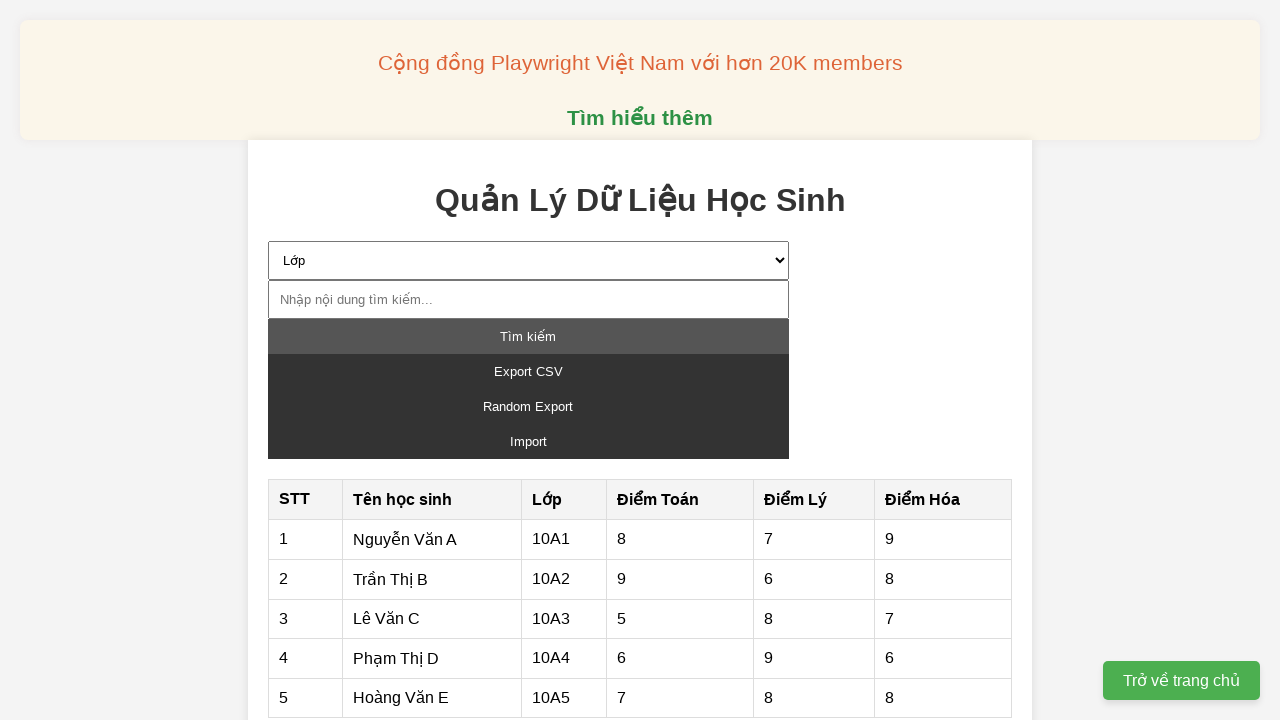